Tests the JoSAA opening/closing rank archive form by selecting year, round number, institute type, institute name, academic program, and seat type from dropdown menus, then submitting the form and waiting for results to load.

Starting URL: https://josaa.admissions.nic.in/applicant/seatmatrix/openingclosingrankarchieve.aspx

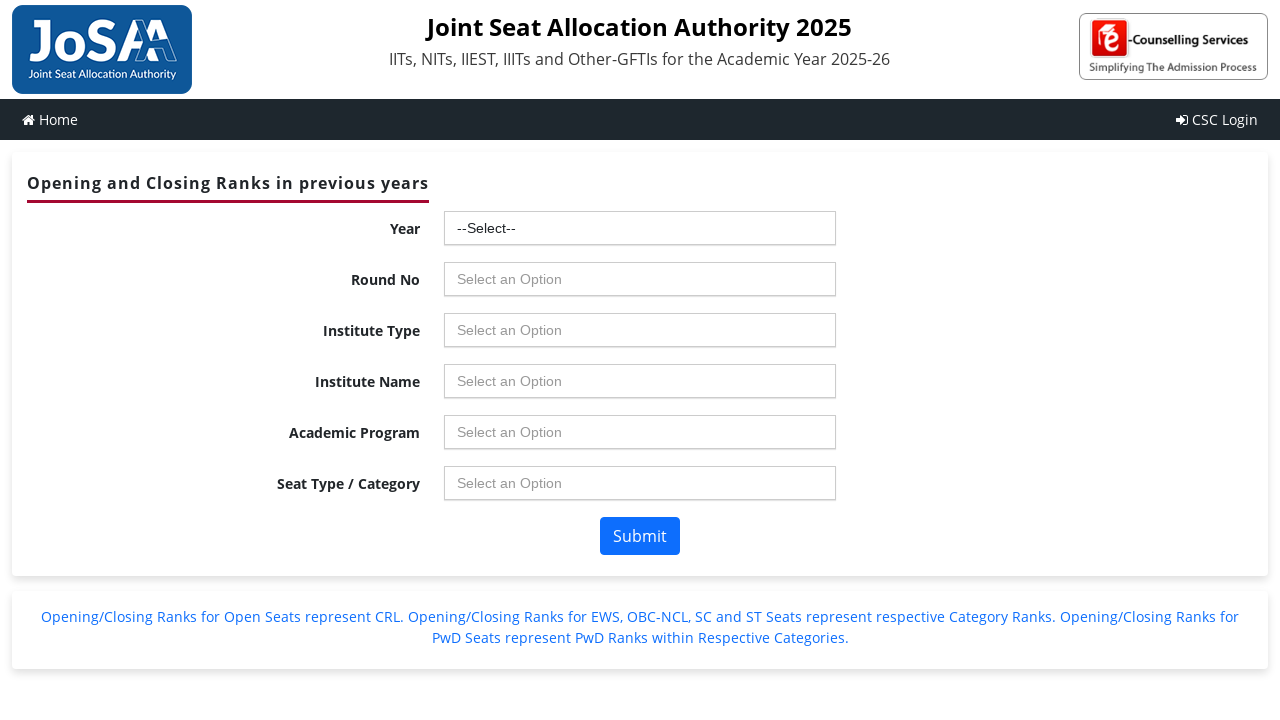

Clicked Year dropdown to open it at (640, 228) on #ctl00_ContentPlaceHolder1_ddlYear_chosen
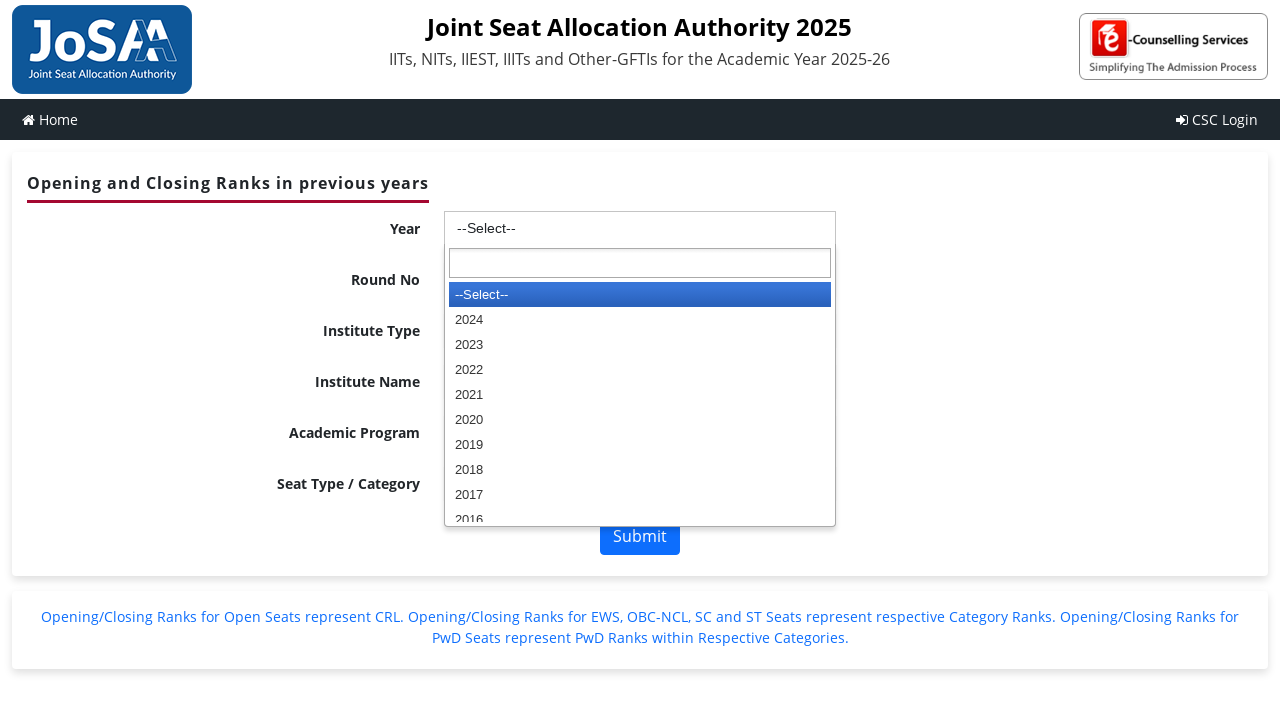

Selected year 2019 from dropdown at (640, 445) on xpath=//li[text()='2019']
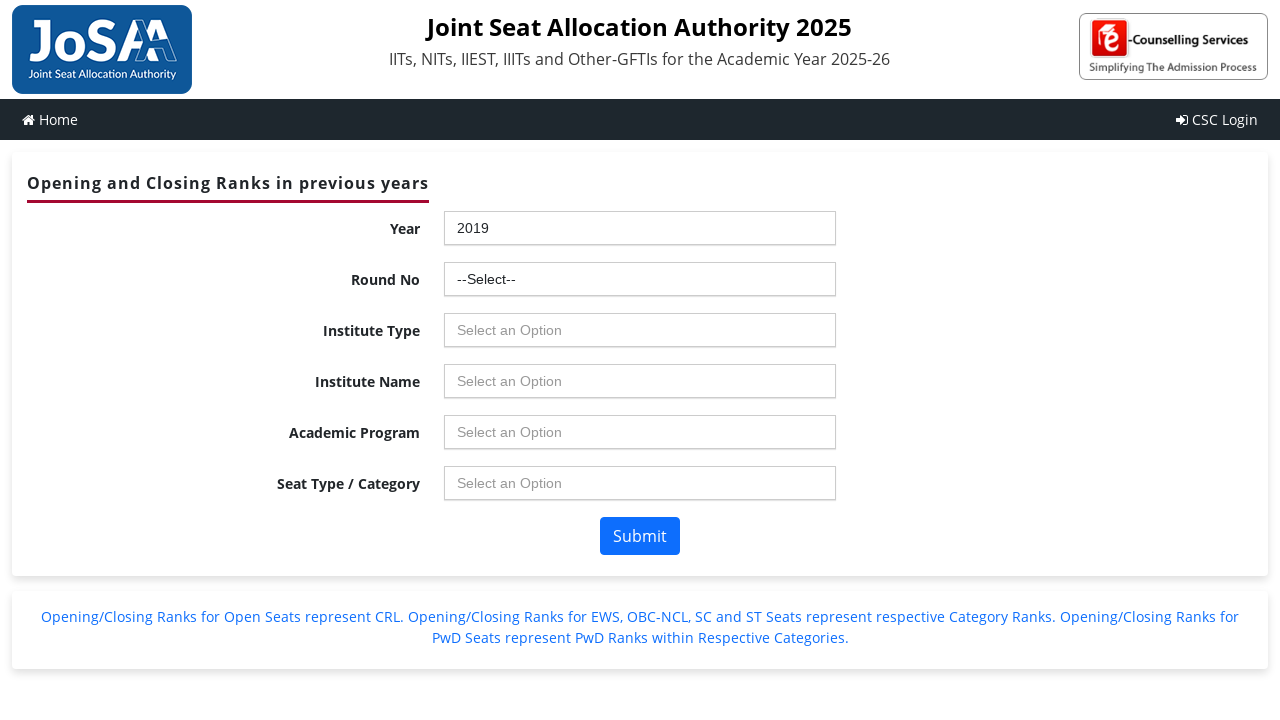

Waited 2 seconds for year selection to process
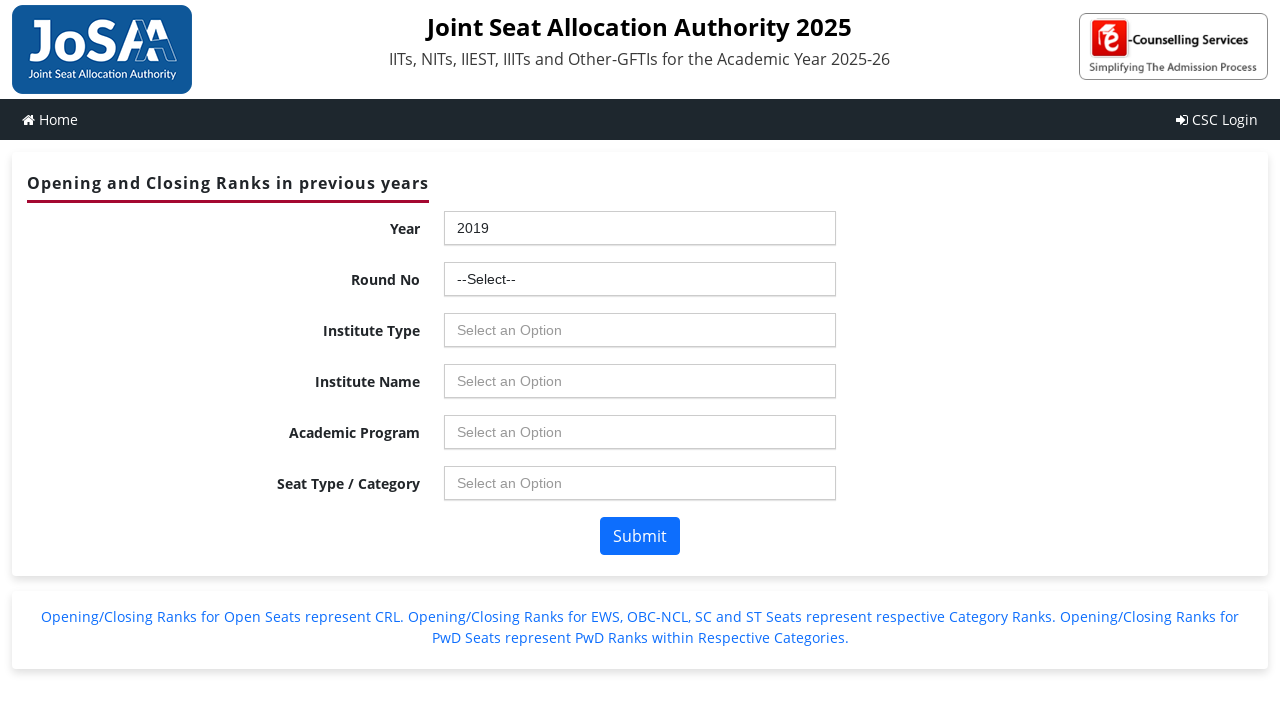

Clicked Round No dropdown to open it at (640, 279) on #ctl00_ContentPlaceHolder1_ddlroundno_chosen
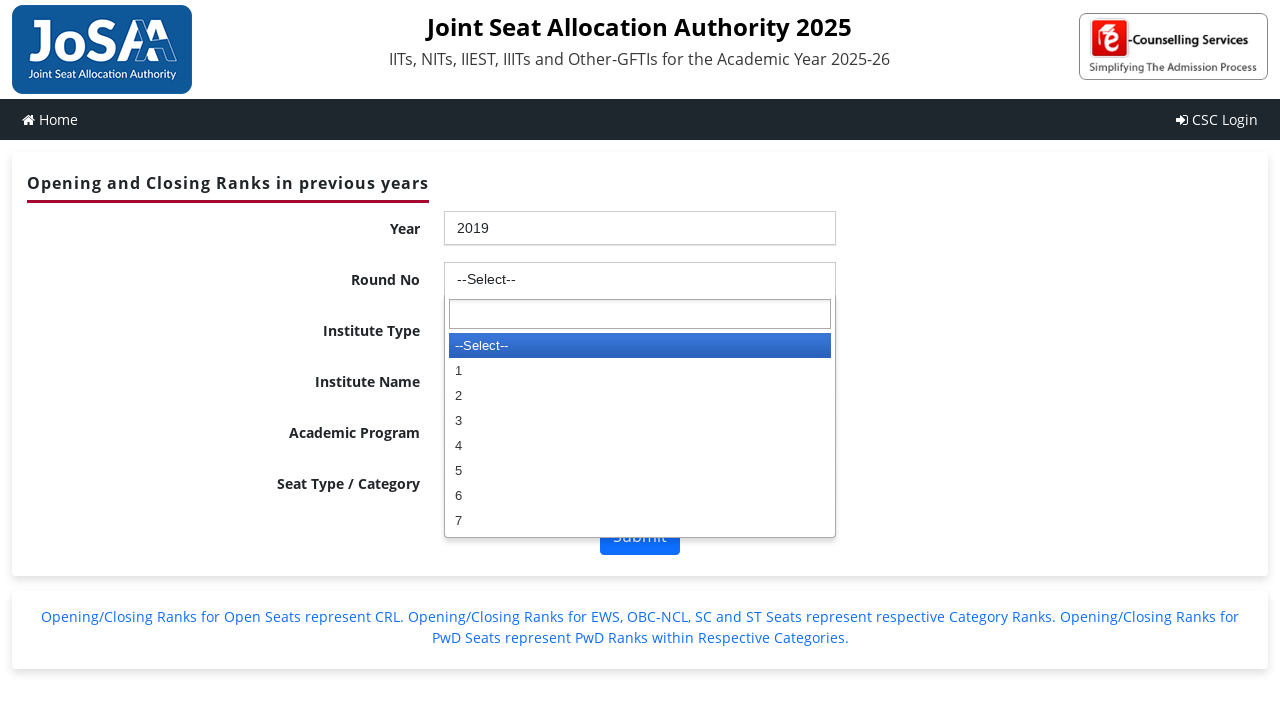

Selected round number 2 from dropdown at (640, 396) on xpath=//li[text()='2']
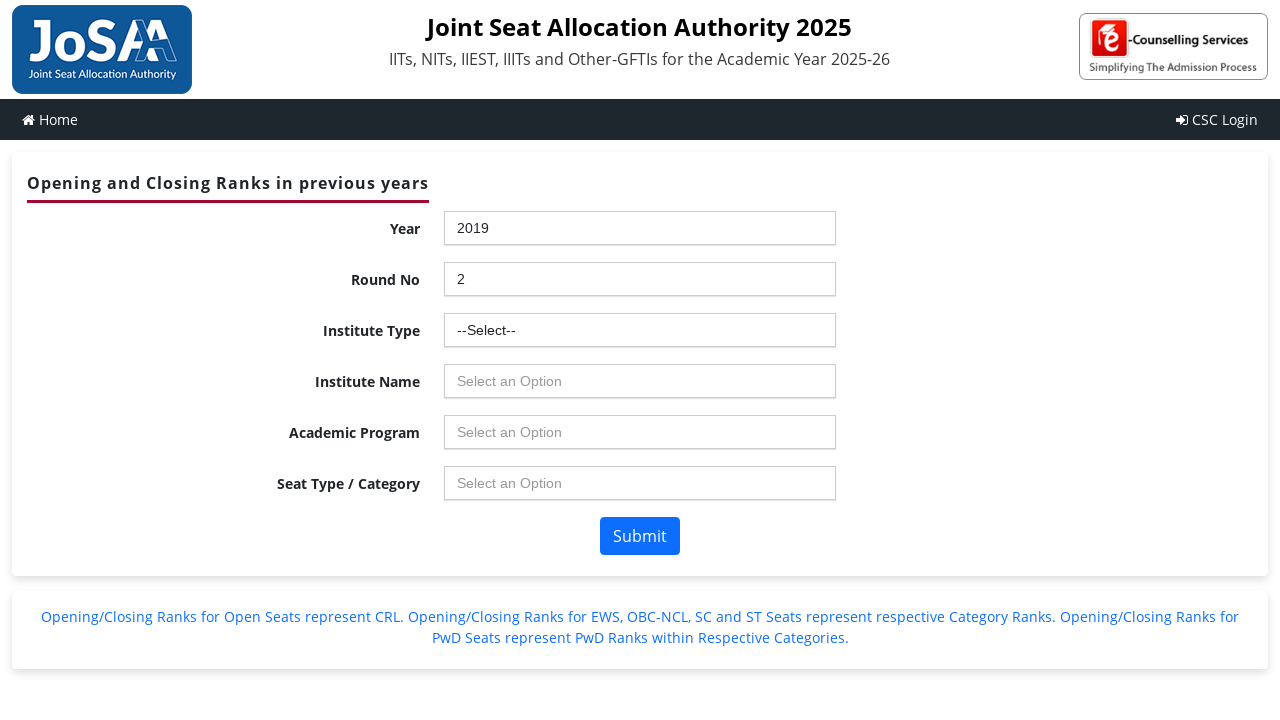

Waited 2 seconds for round number selection to process
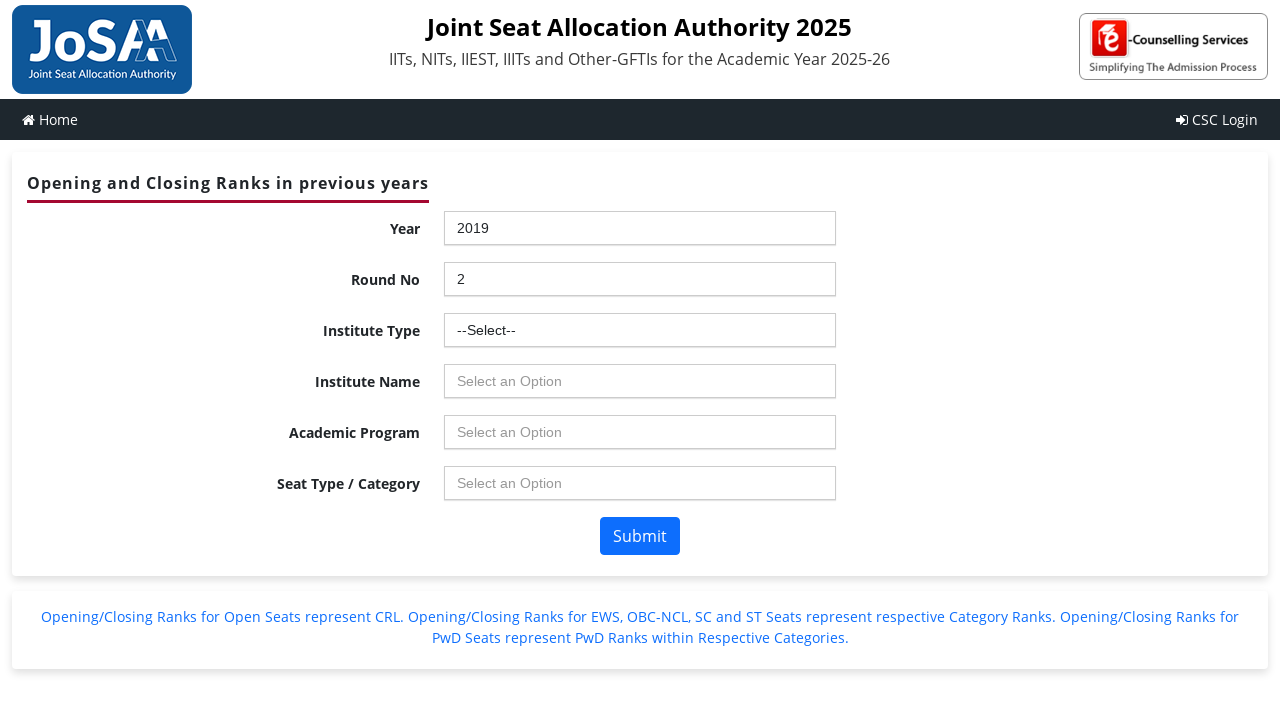

Clicked Institute Type dropdown to open it at (640, 330) on #ctl00_ContentPlaceHolder1_ddlInstype_chosen
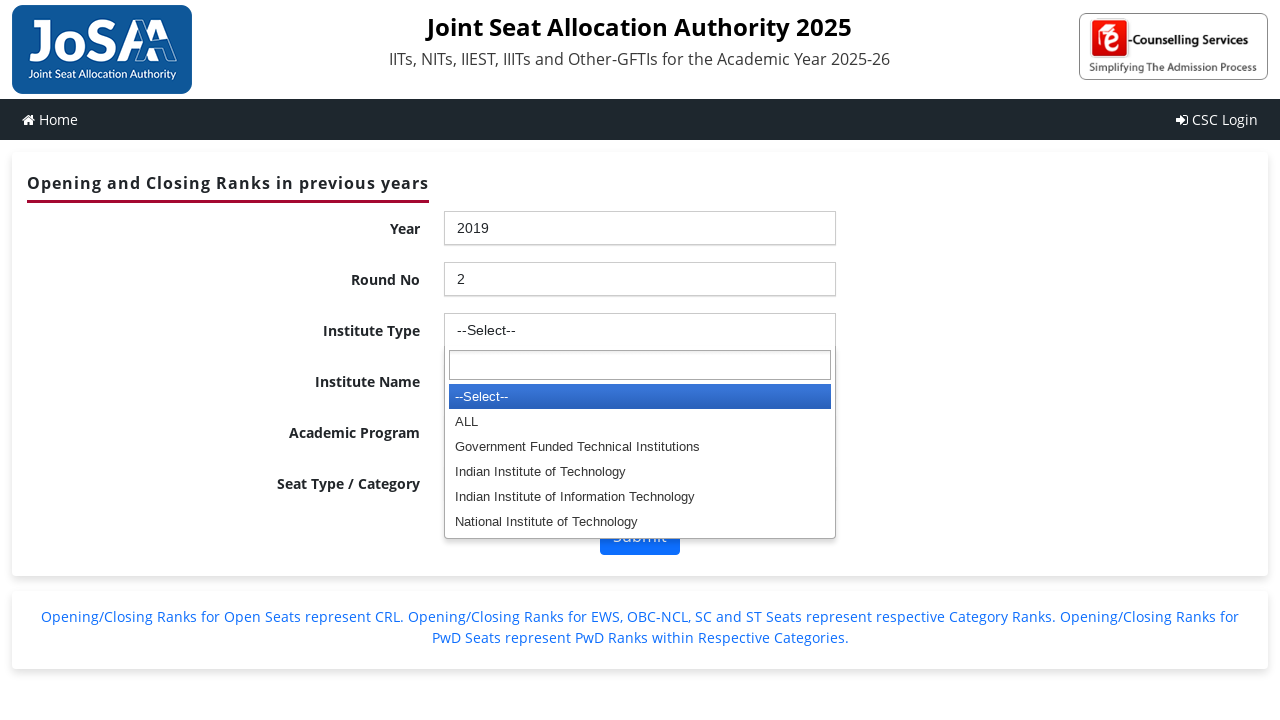

Selected ALL from Institute Type dropdown at (640, 422) on xpath=//li[text()='ALL']
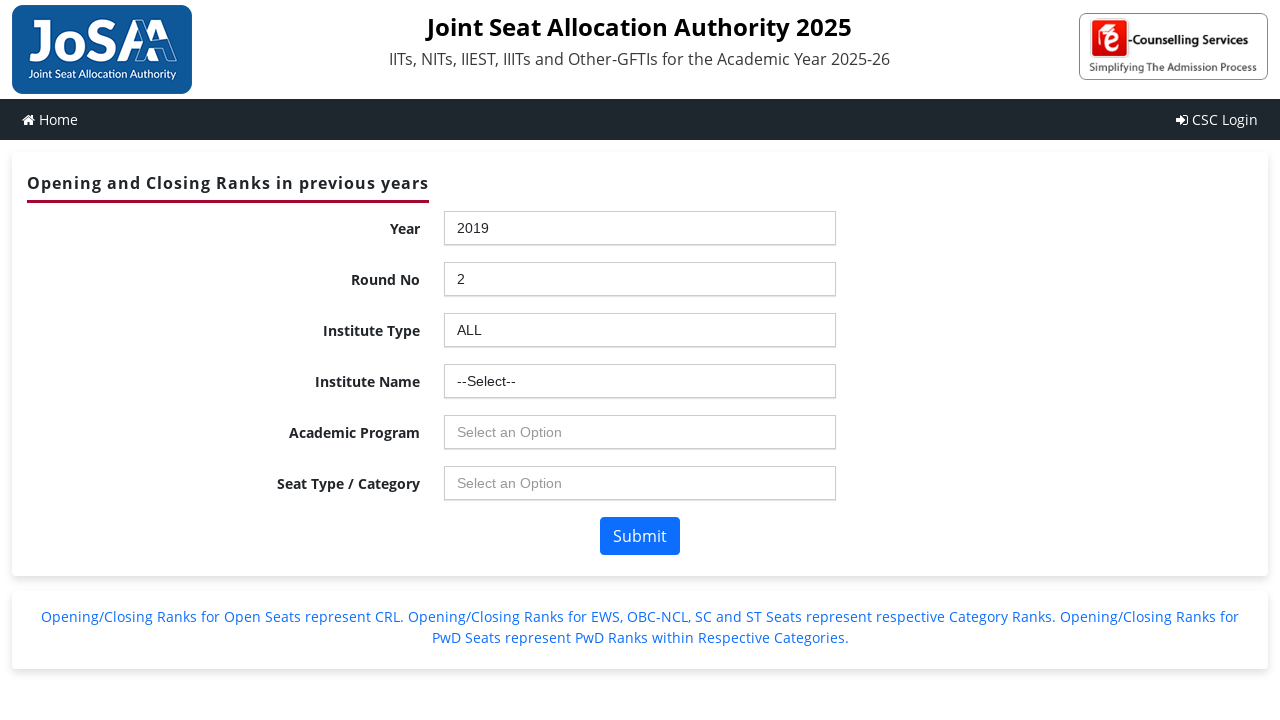

Waited 2 seconds for institute type selection to process
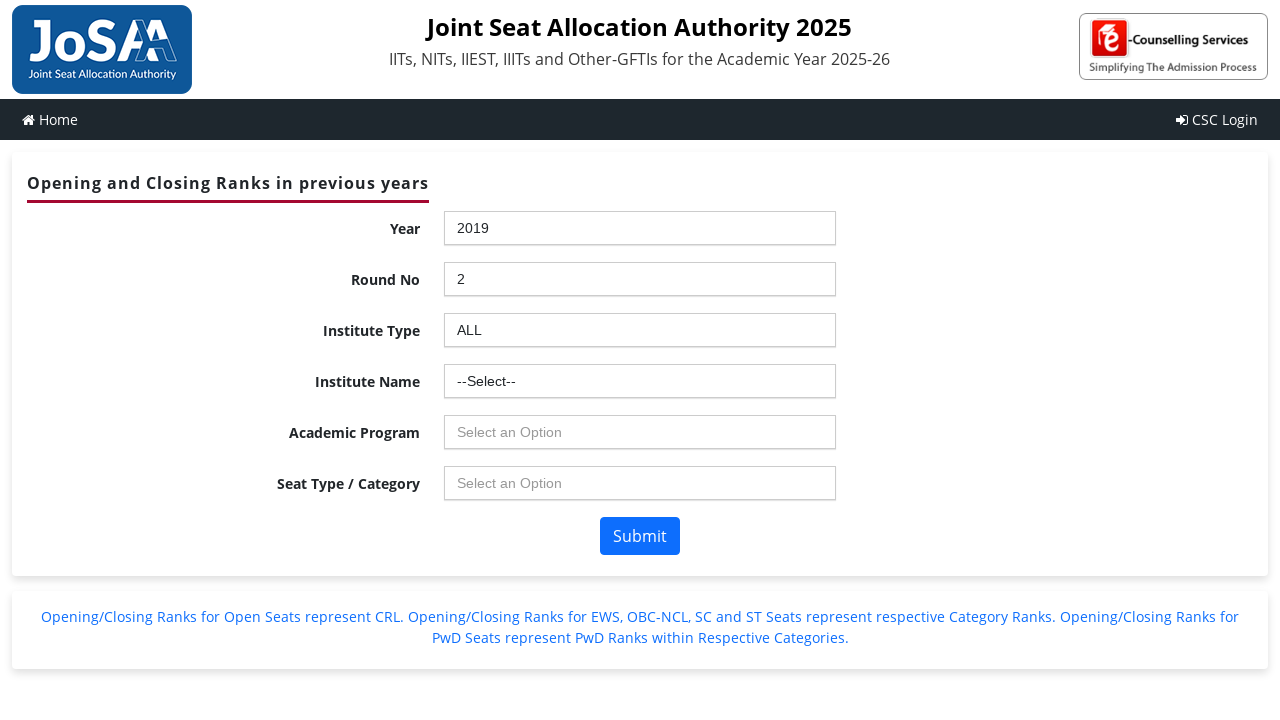

Clicked Institute Name dropdown to open it at (640, 381) on #ctl00_ContentPlaceHolder1_ddlInstitute_chosen
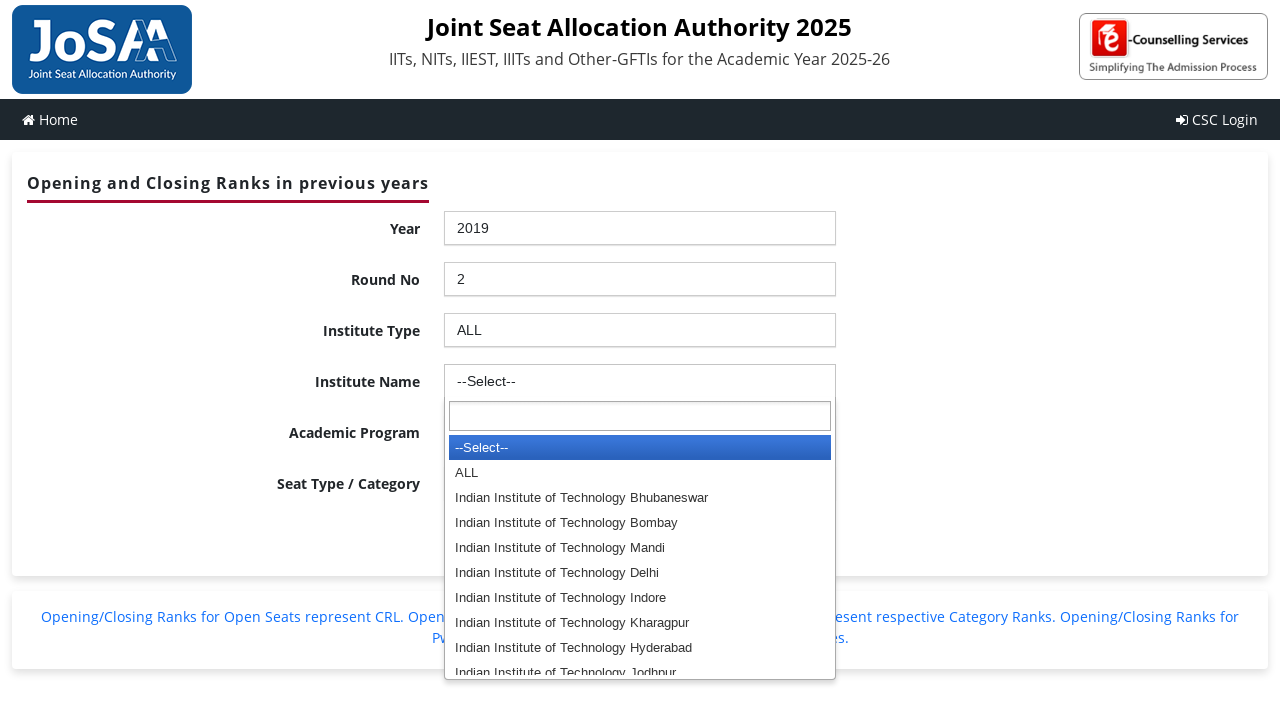

Selected ALL from Institute Name dropdown at (640, 473) on xpath=//li[text()='ALL']
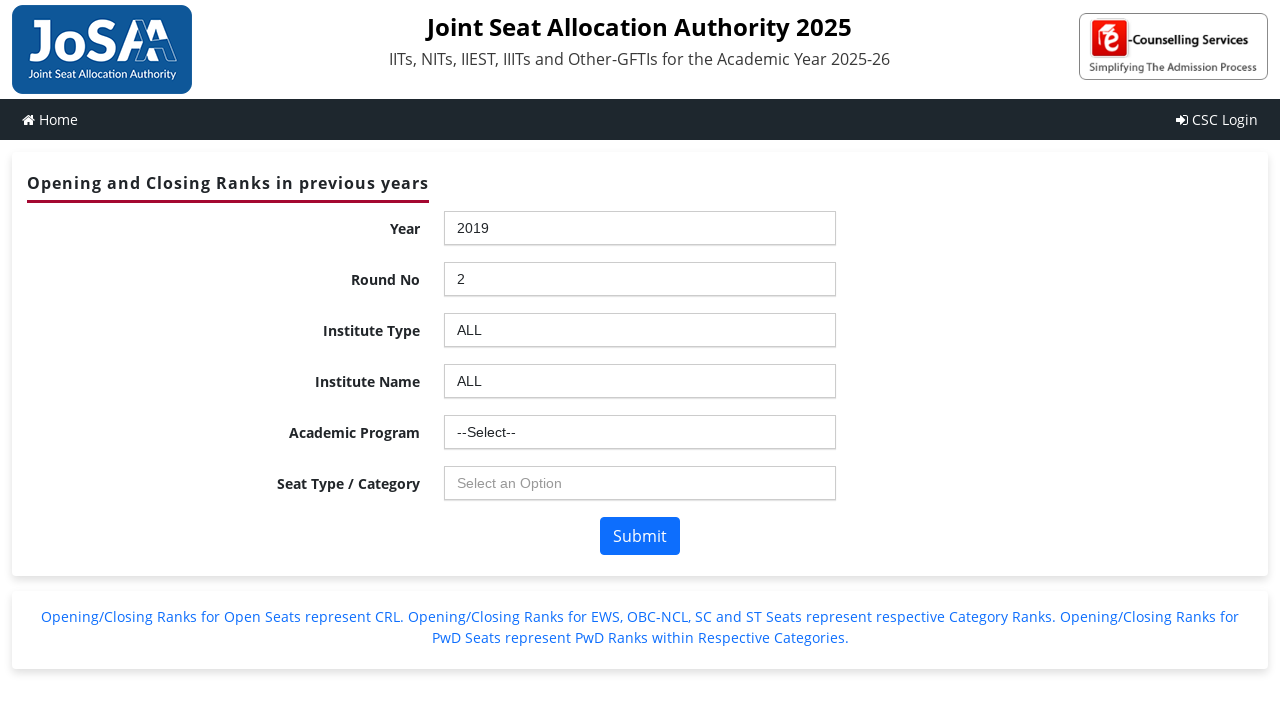

Waited 2 seconds for institute name selection to process
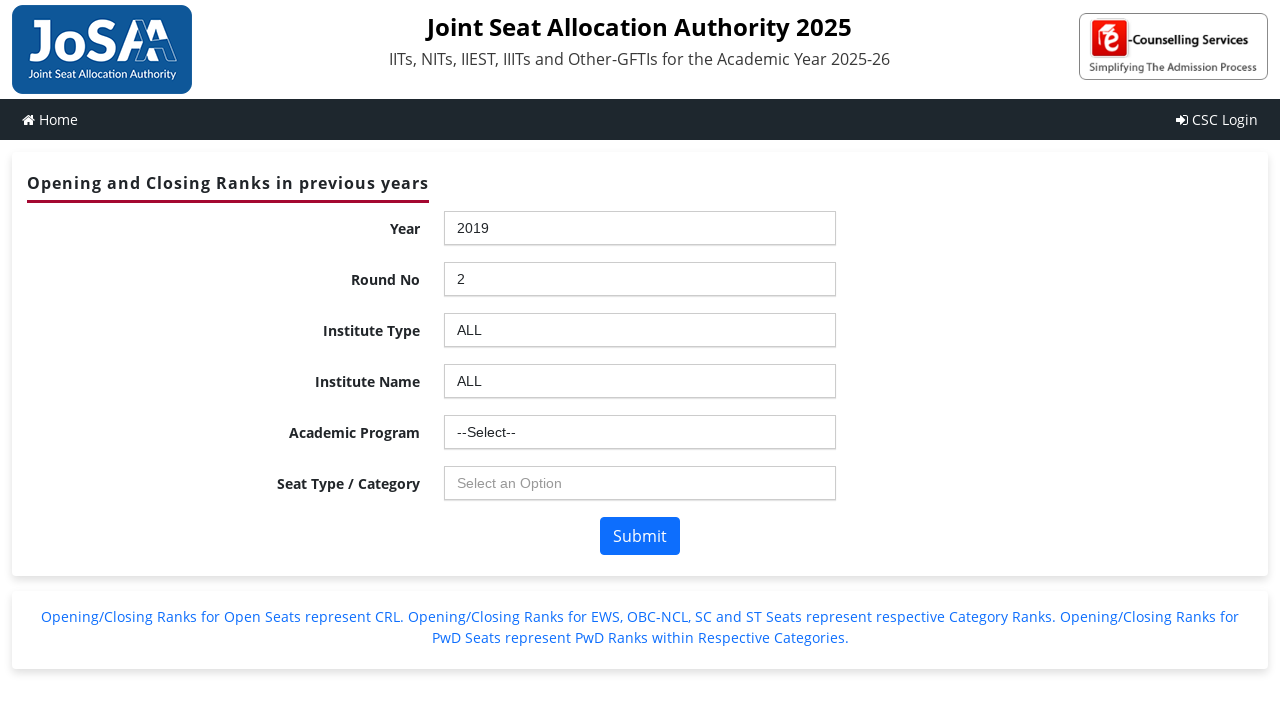

Clicked Academic Program dropdown to open it at (640, 432) on #ctl00_ContentPlaceHolder1_ddlBranch_chosen
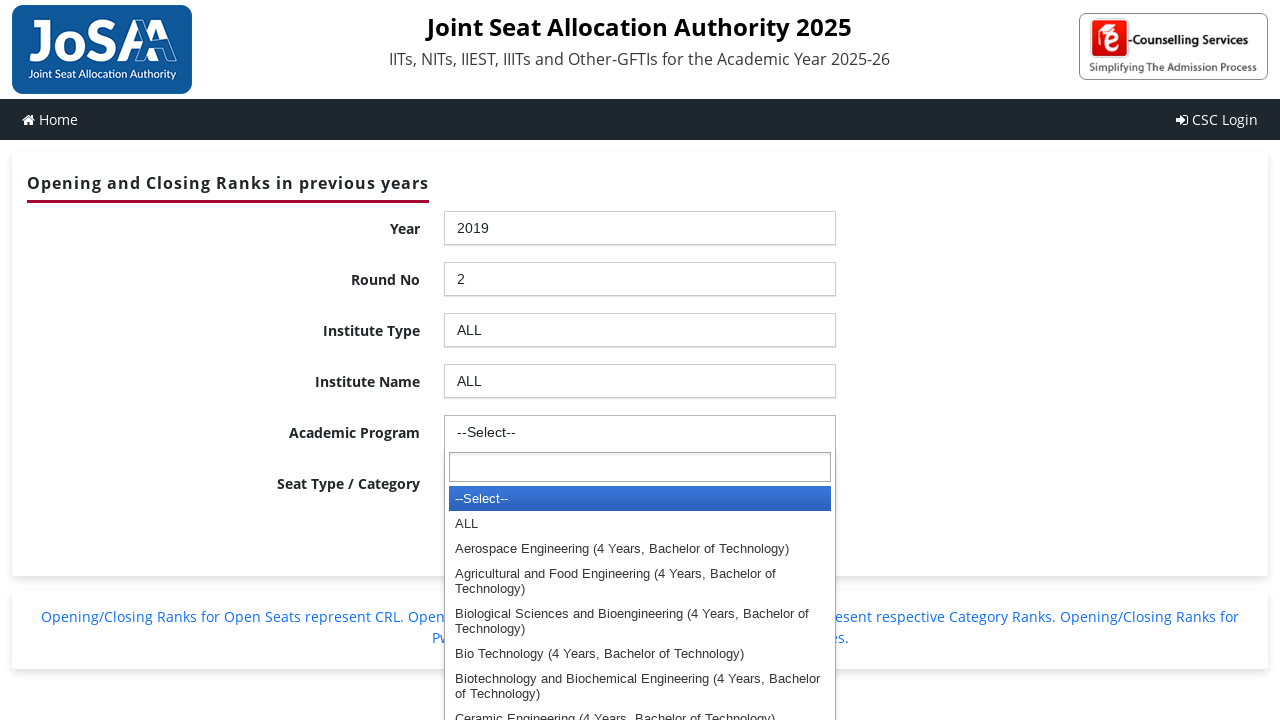

Selected ALL from Academic Program dropdown at (640, 524) on xpath=//li[text()='ALL']
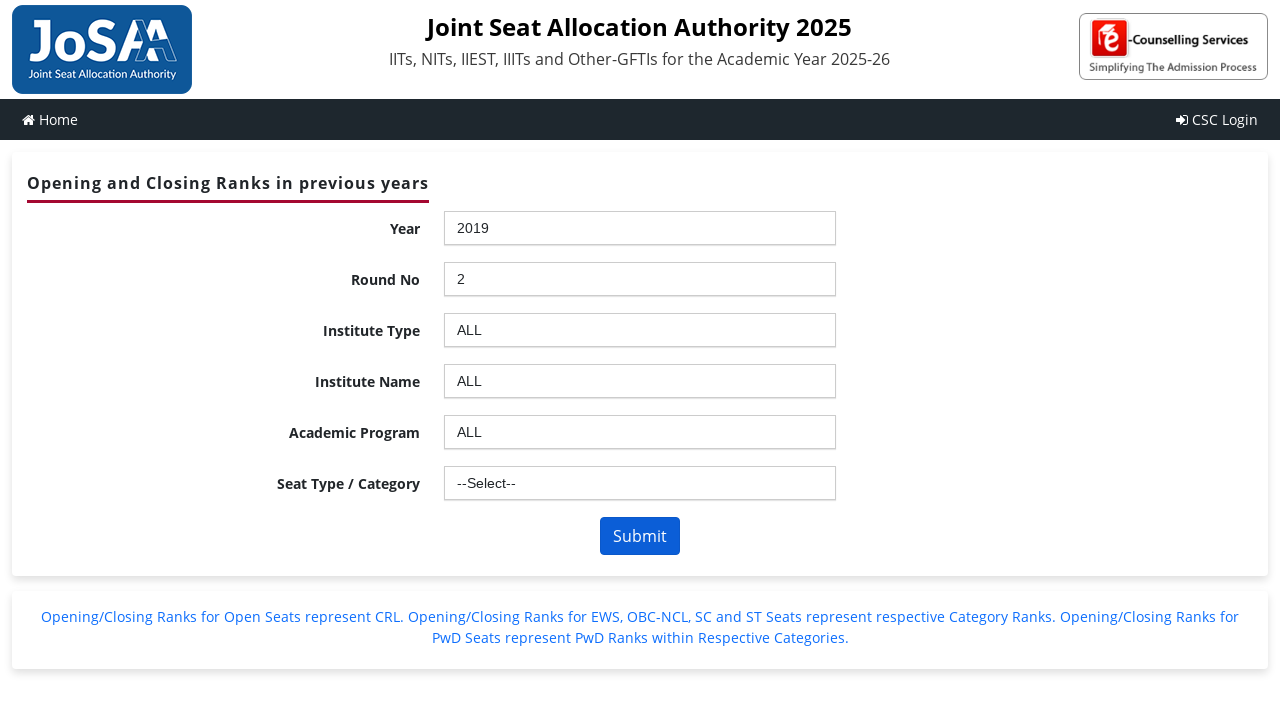

Waited 2 seconds for academic program selection to process
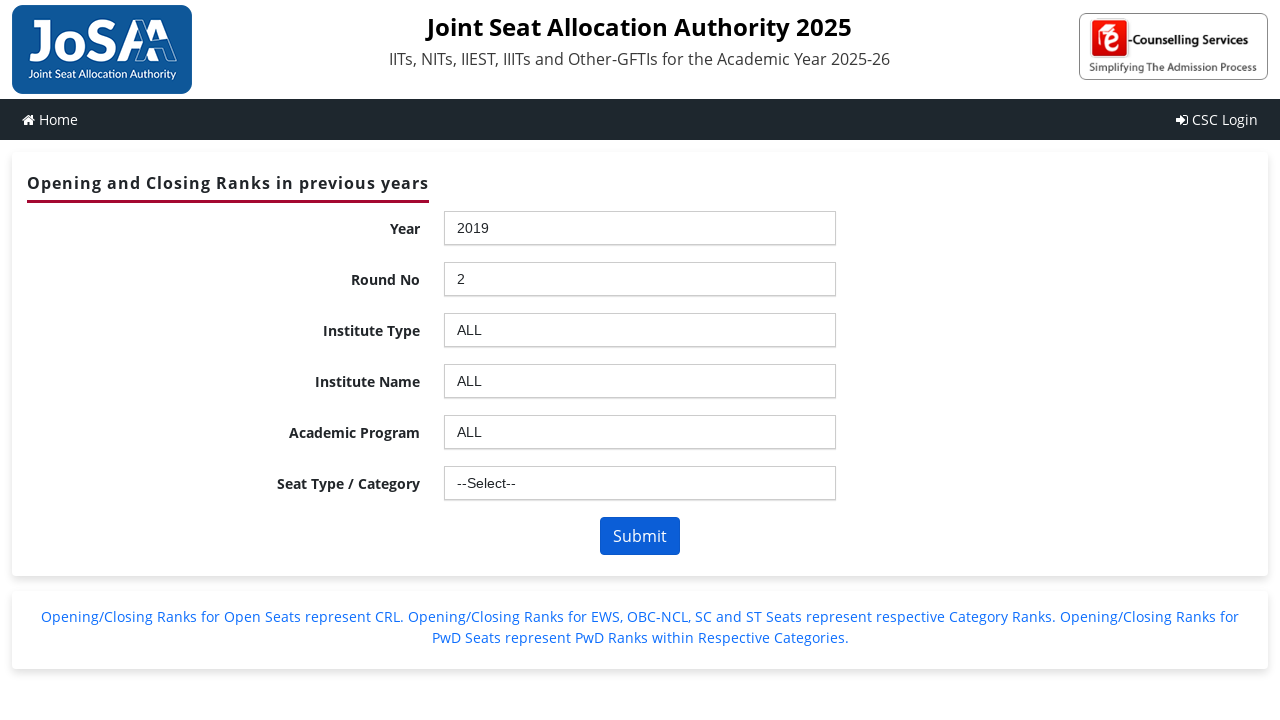

Clicked Seat Type dropdown to open it at (640, 483) on #ctl00_ContentPlaceHolder1_ddlSeatType_chosen
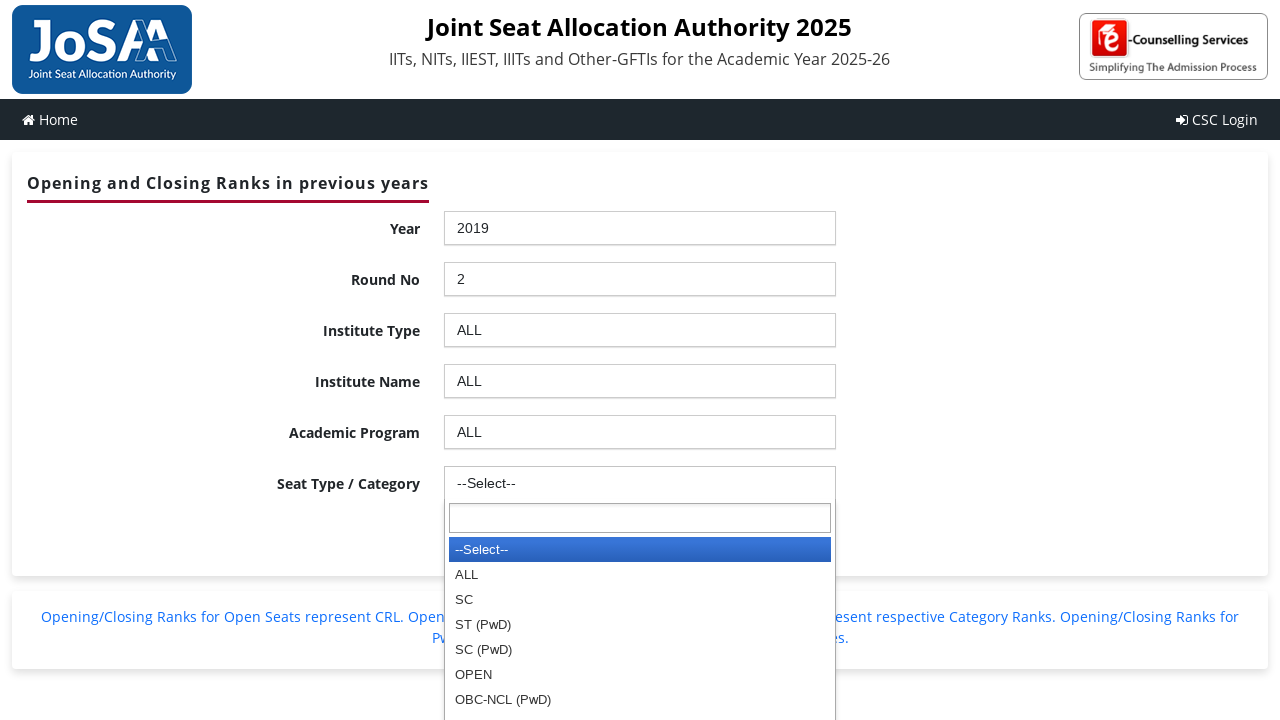

Selected ALL from Seat Type dropdown at (640, 575) on xpath=//li[text()='ALL']
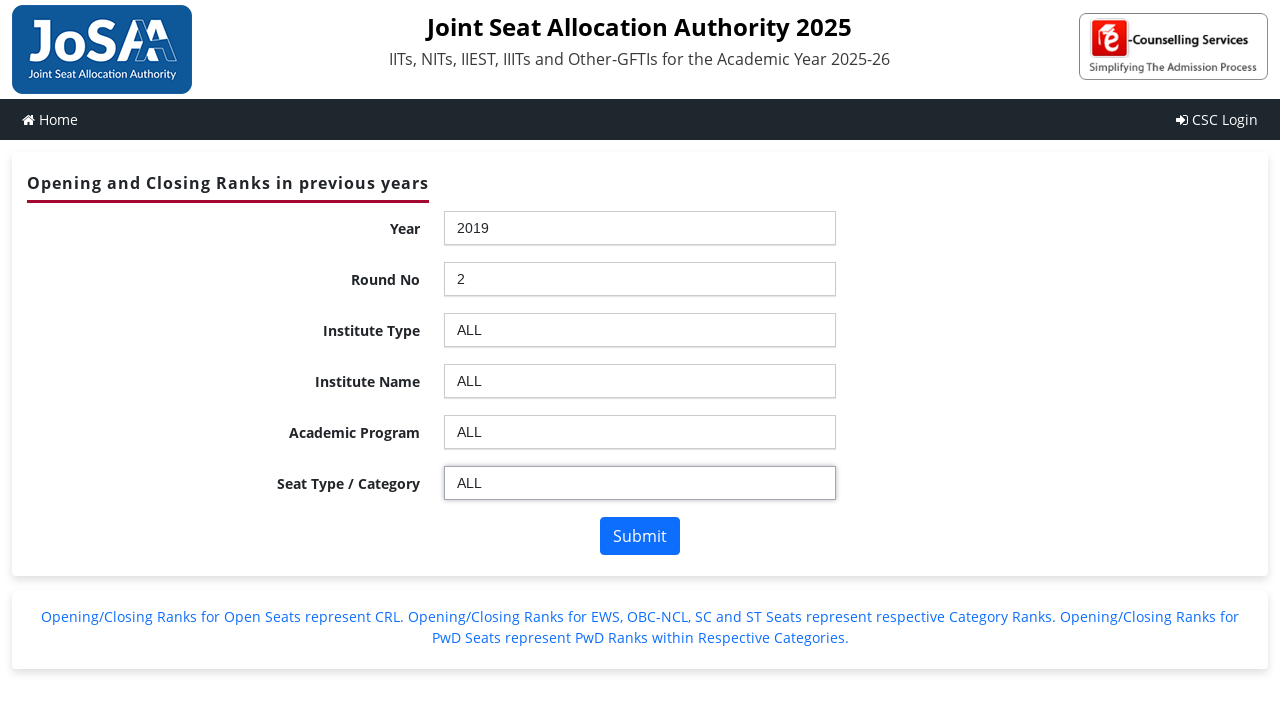

Waited 2 seconds for seat type selection to process
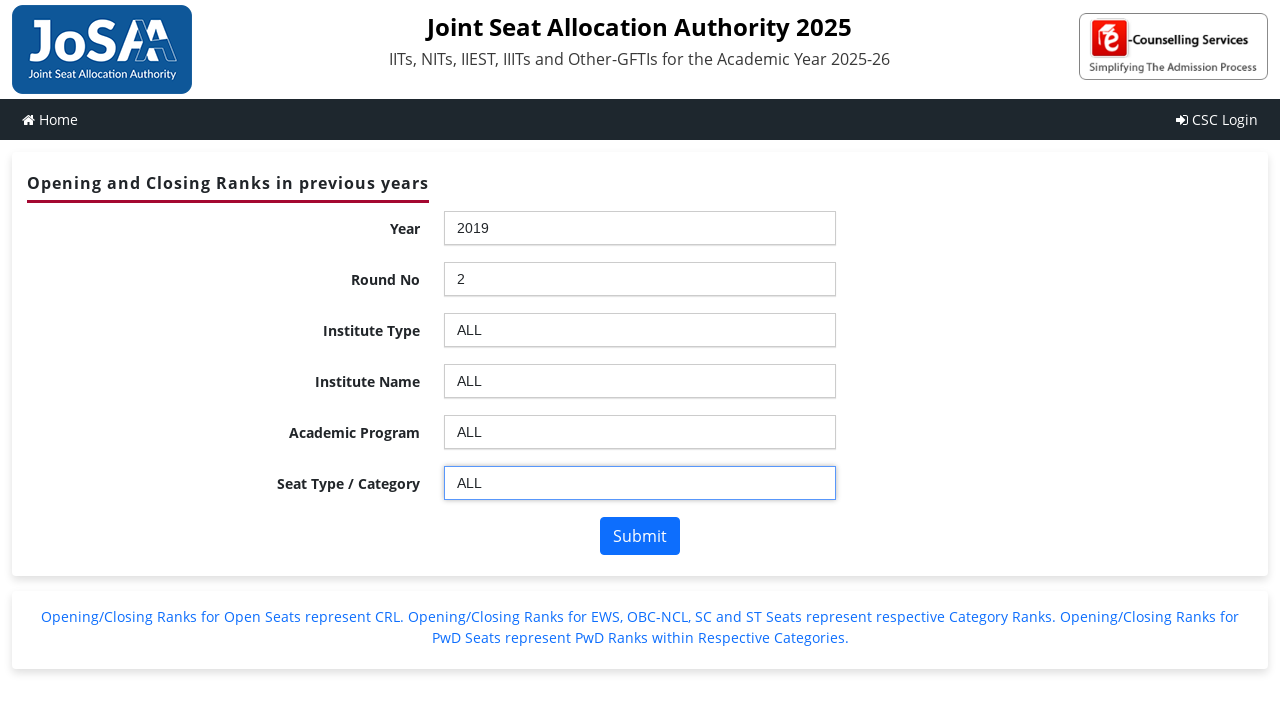

Clicked Submit button to fetch opening/closing rank archive data at (640, 536) on #ctl00_ContentPlaceHolder1_btnSubmit
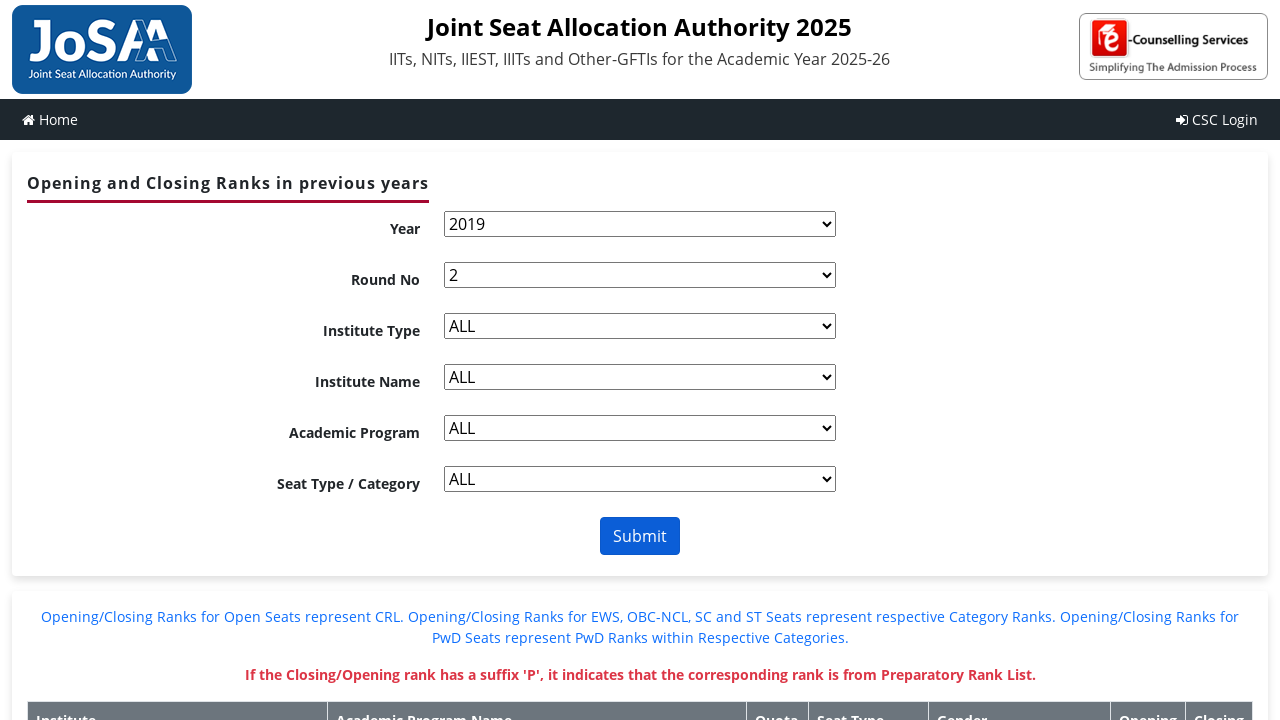

Results table loaded successfully
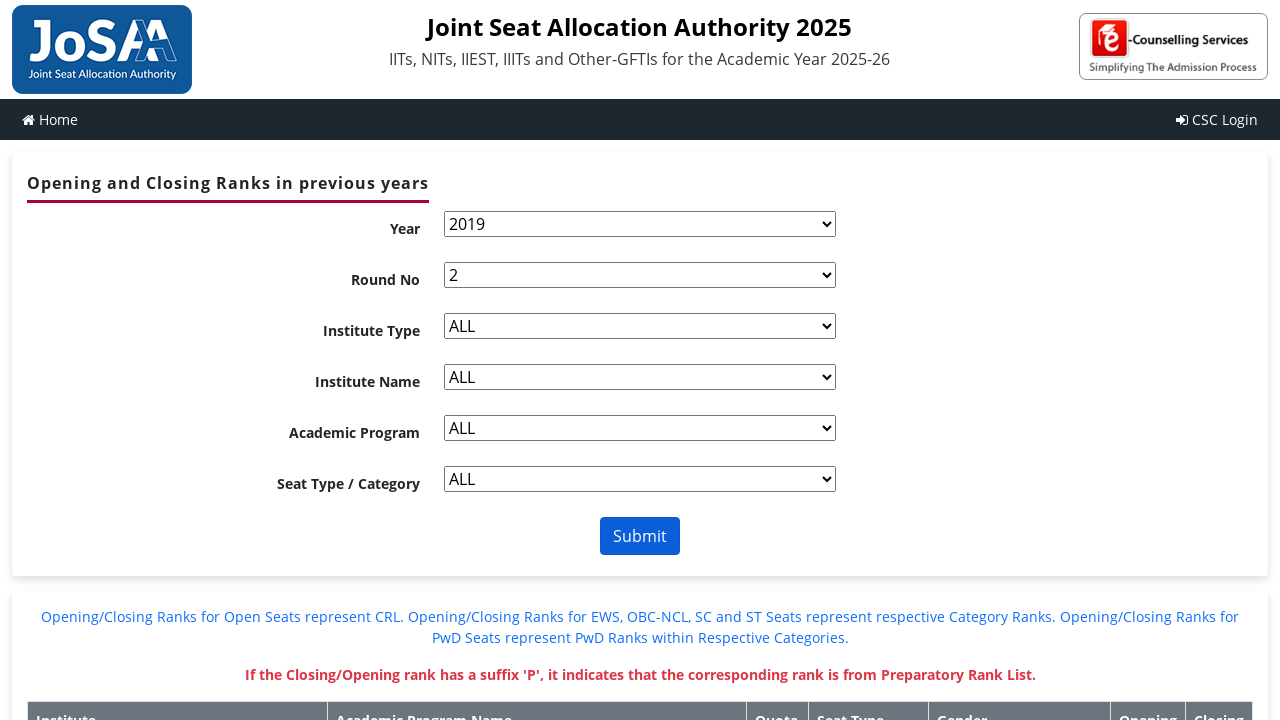

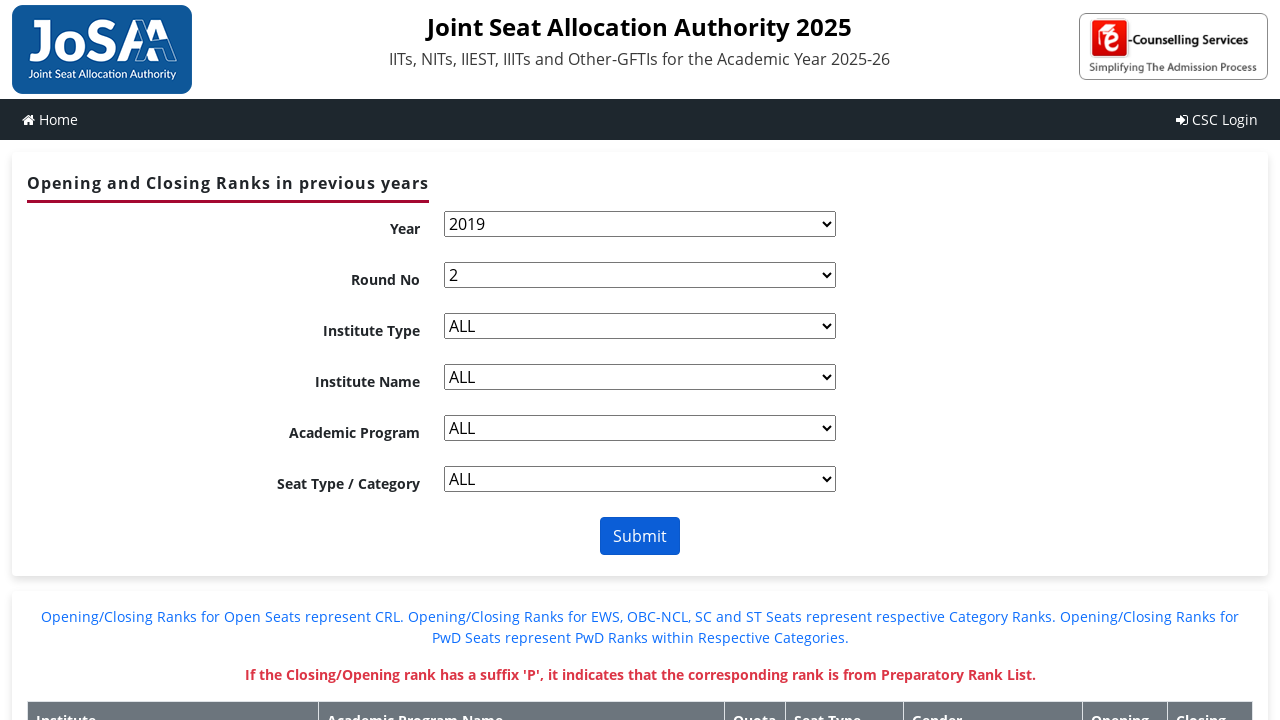